Tests various checkbox interactions on a form, including basic checkbox selection, notification checkbox, and language preference selection

Starting URL: https://www.leafground.com/checkbox.xhtml

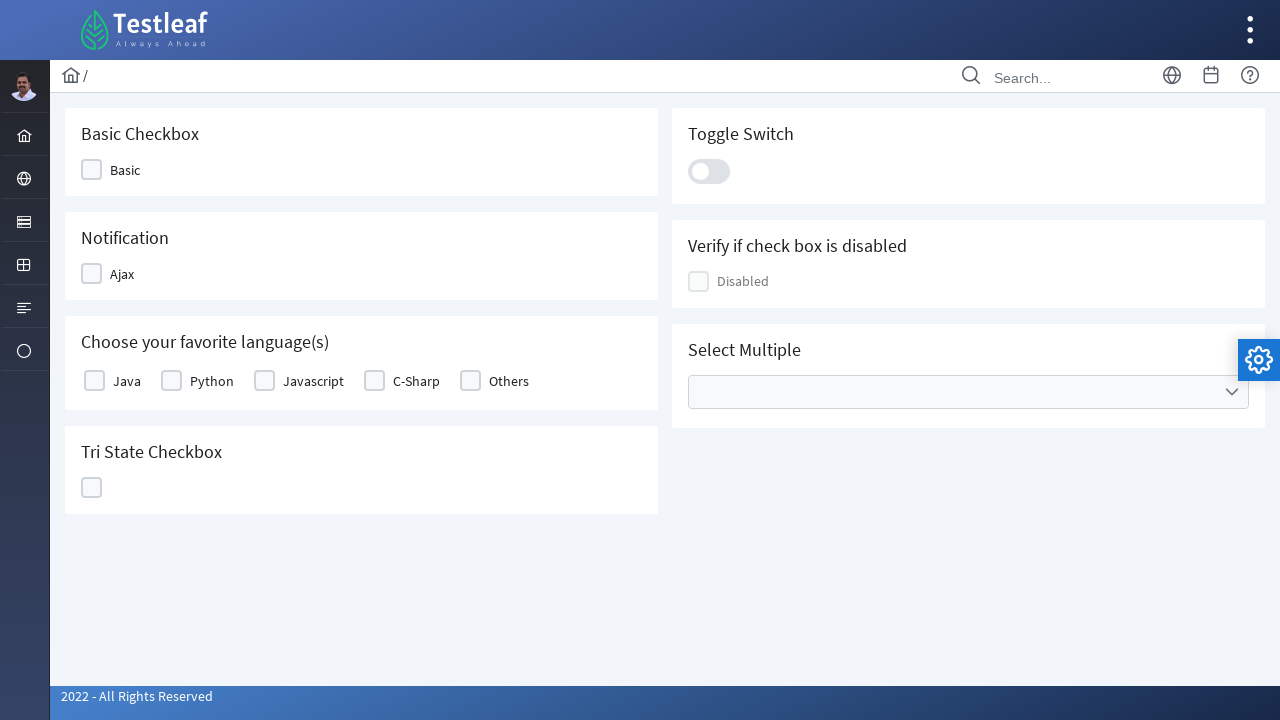

Clicked Basic checkbox at (125, 170) on xpath=//span[text()='Basic']
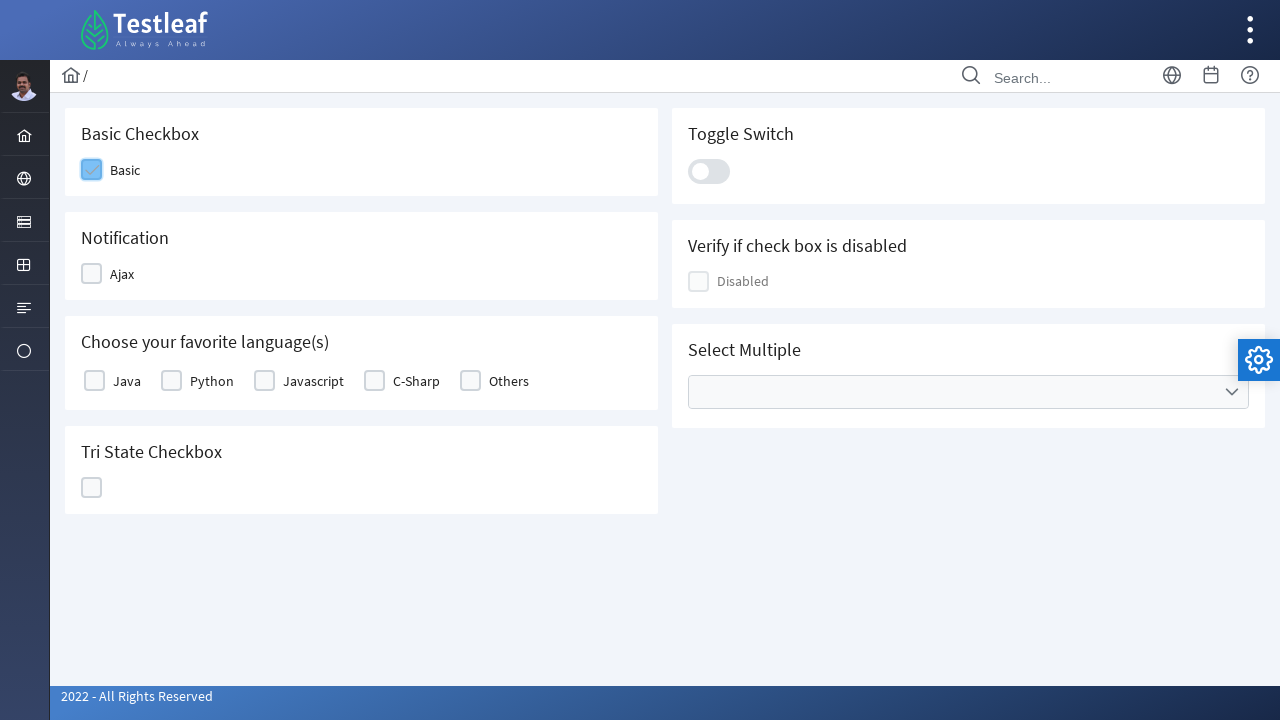

Clicked Notification checkbox at (92, 274) on xpath=(//div[contains(@class,'ui-chkbox-box ui-widget')])[2]
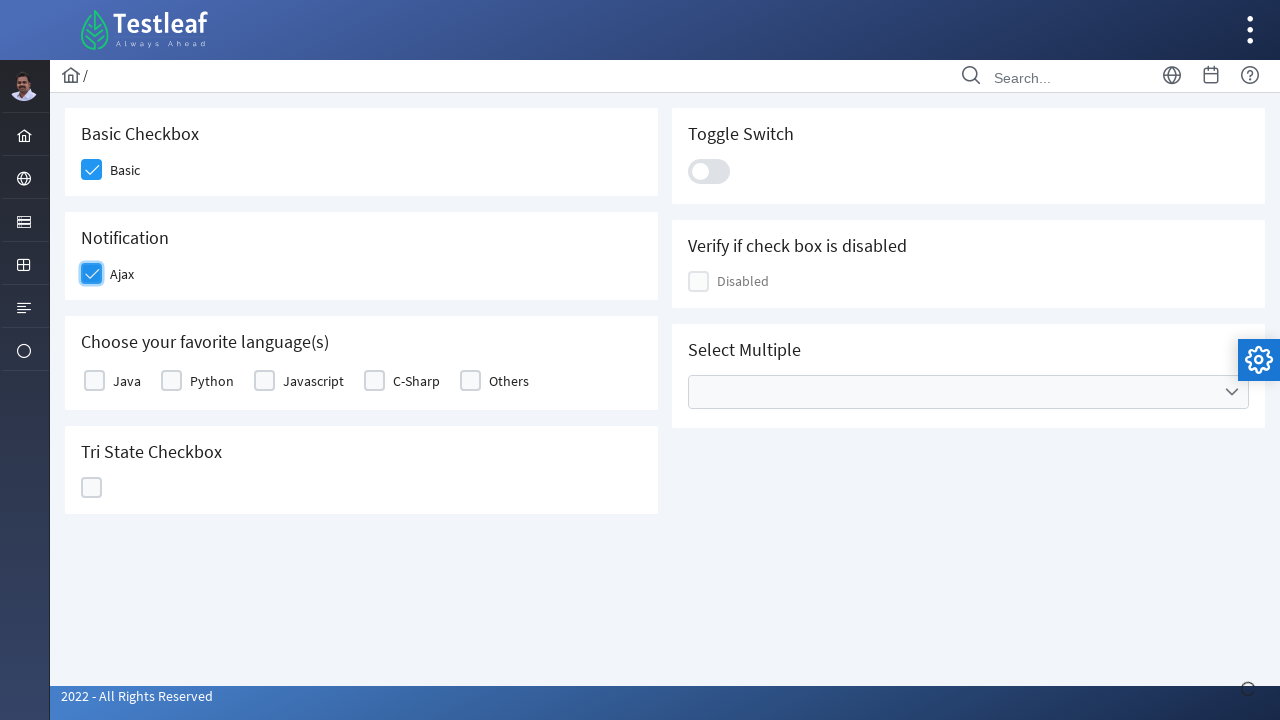

Verified 'Checked' notification is displayed
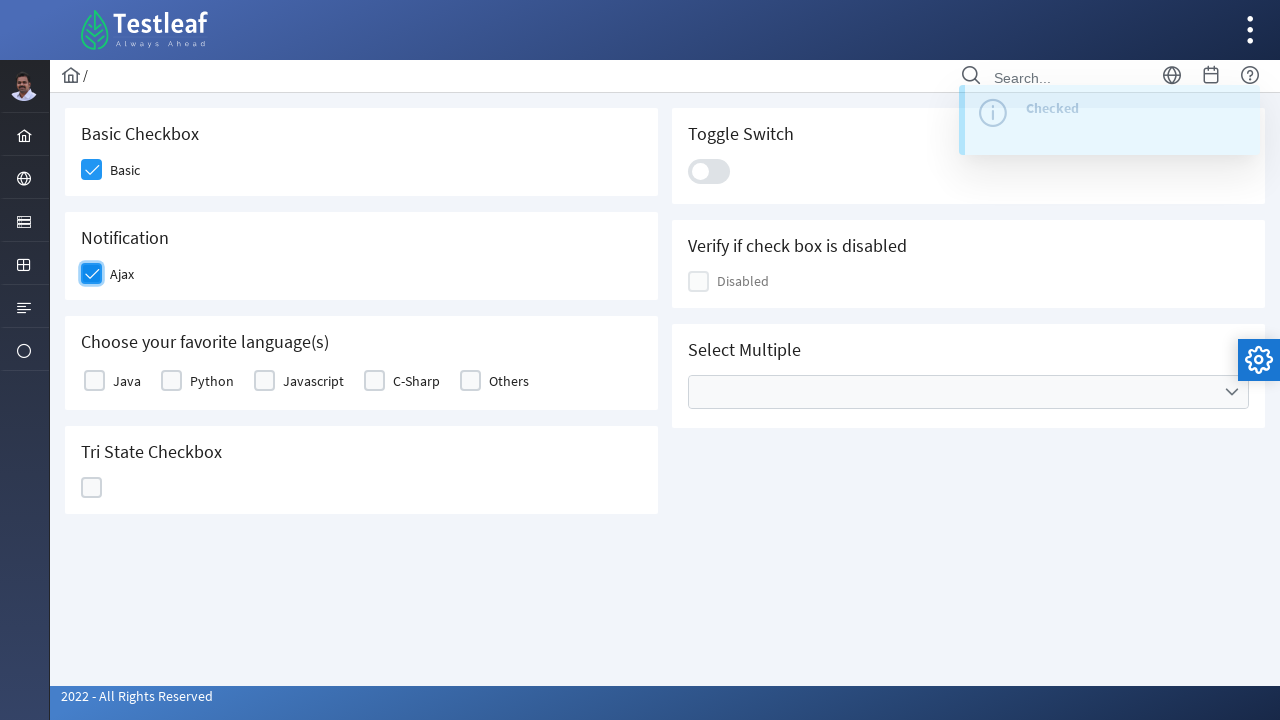

Selected Java as favorite language at (127, 381) on xpath=//label[text()='Java']
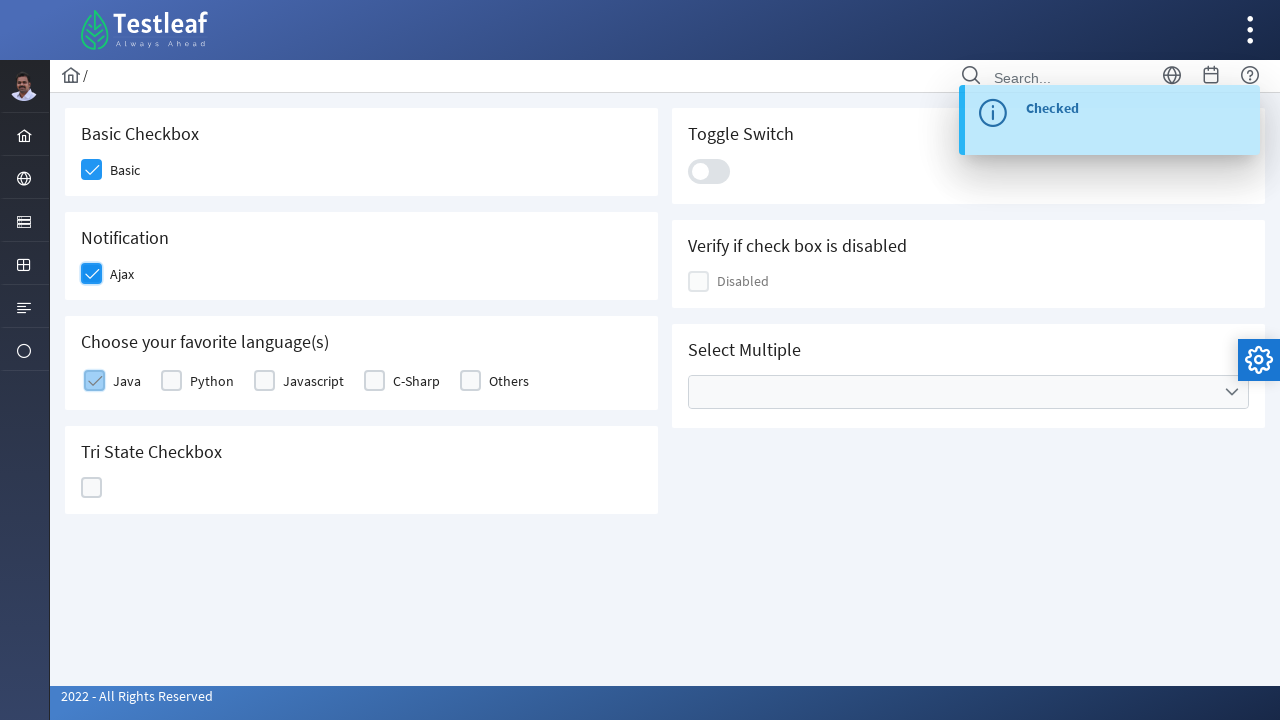

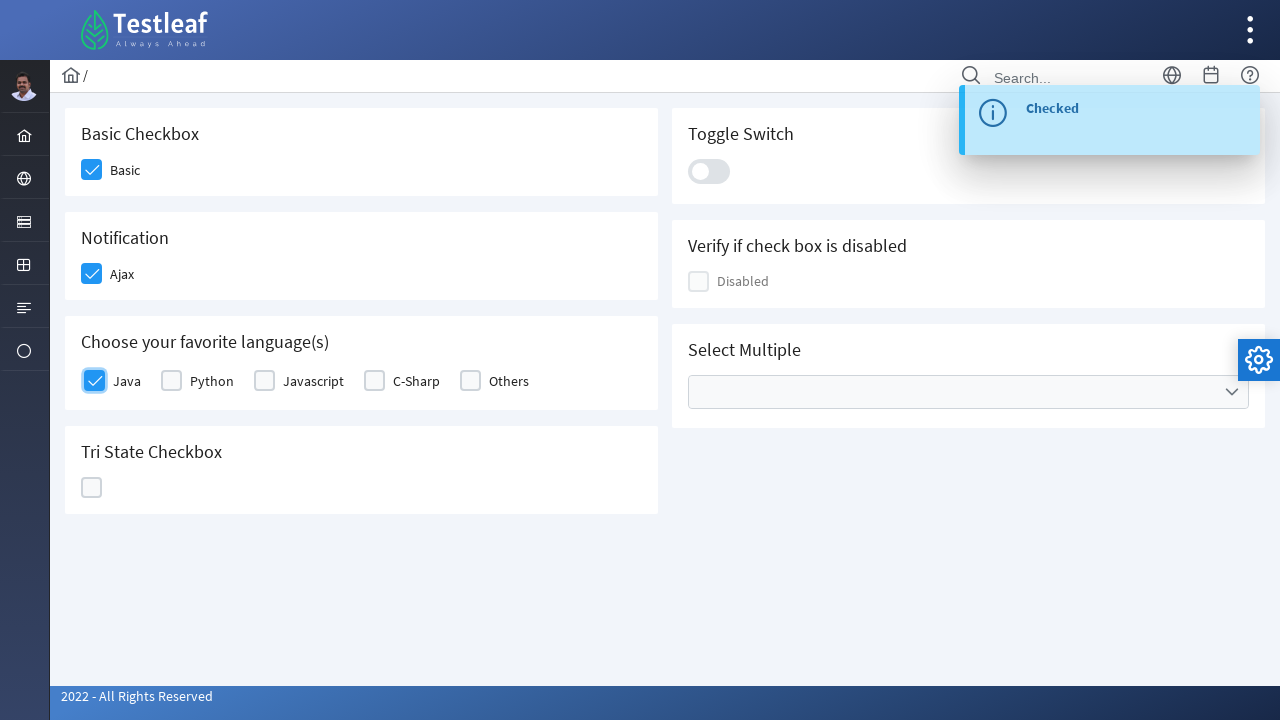